Tests navigation to the A/B Testing page by clicking the link and verifying the page loads with a header element

Starting URL: https://practice.cydeo.com

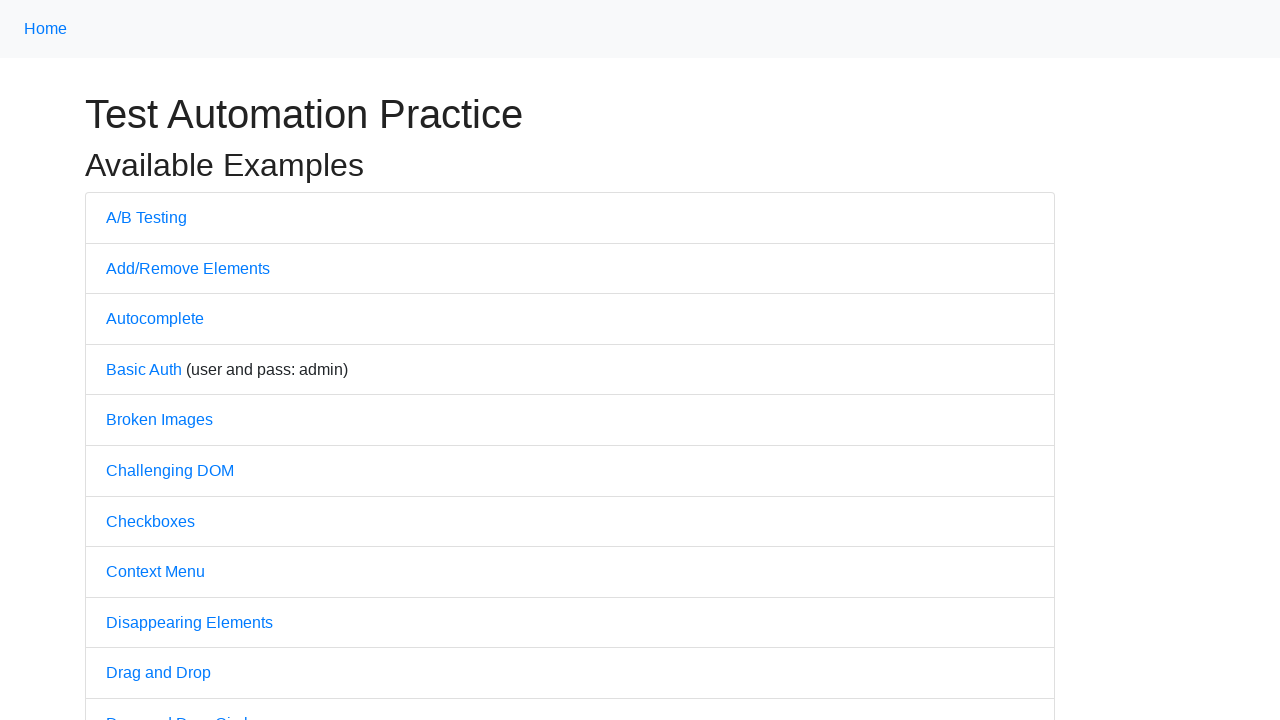

Clicked on the A/B Testing link at (146, 217) on text=A/B Testing
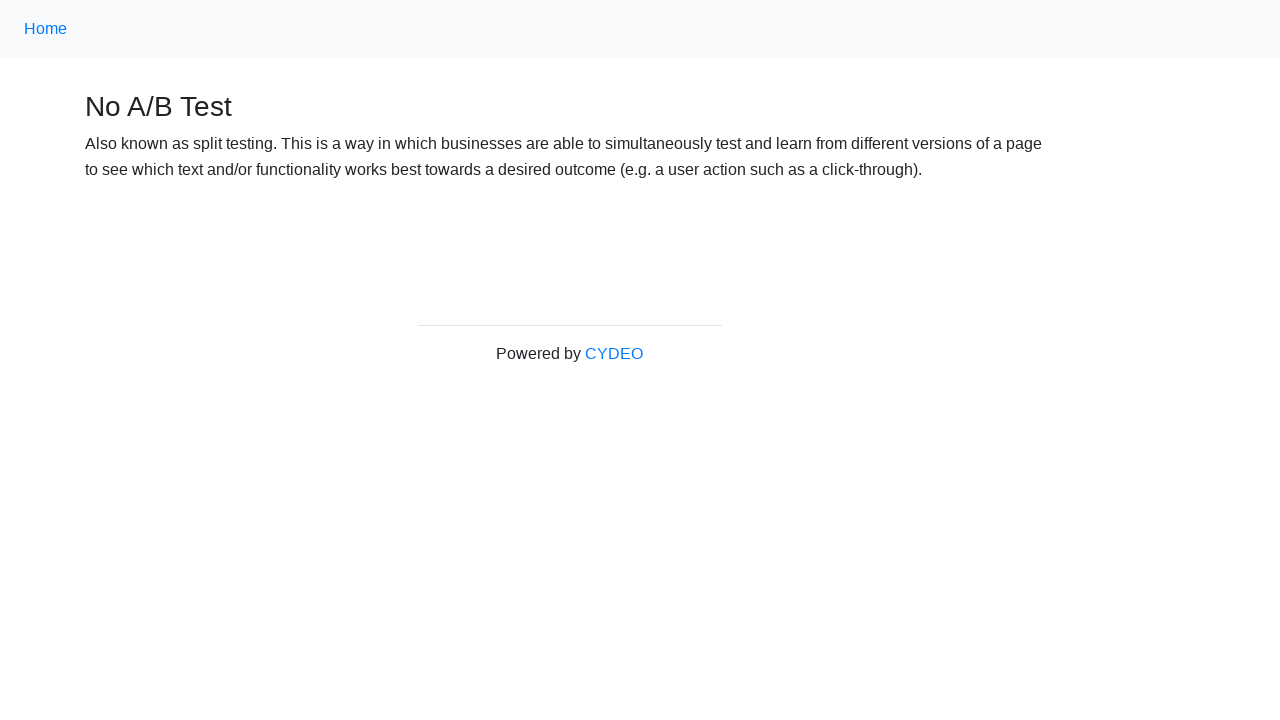

A/B Testing page loaded with h3 header element visible
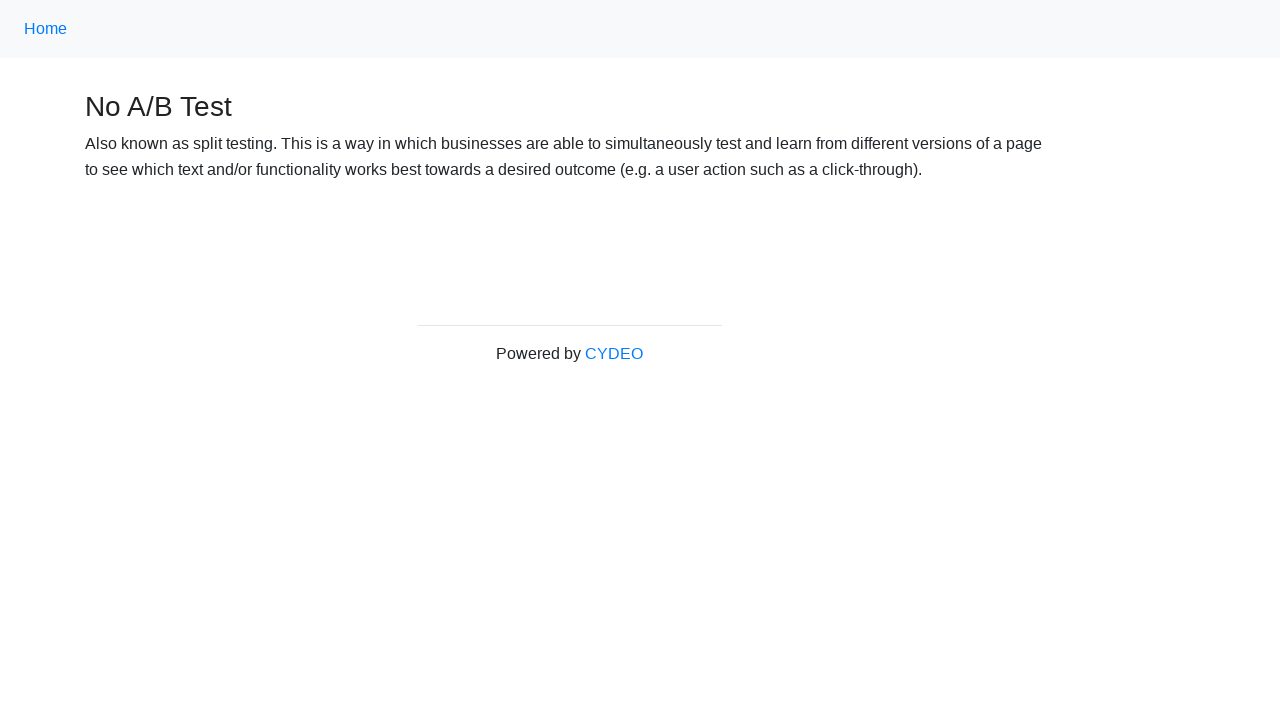

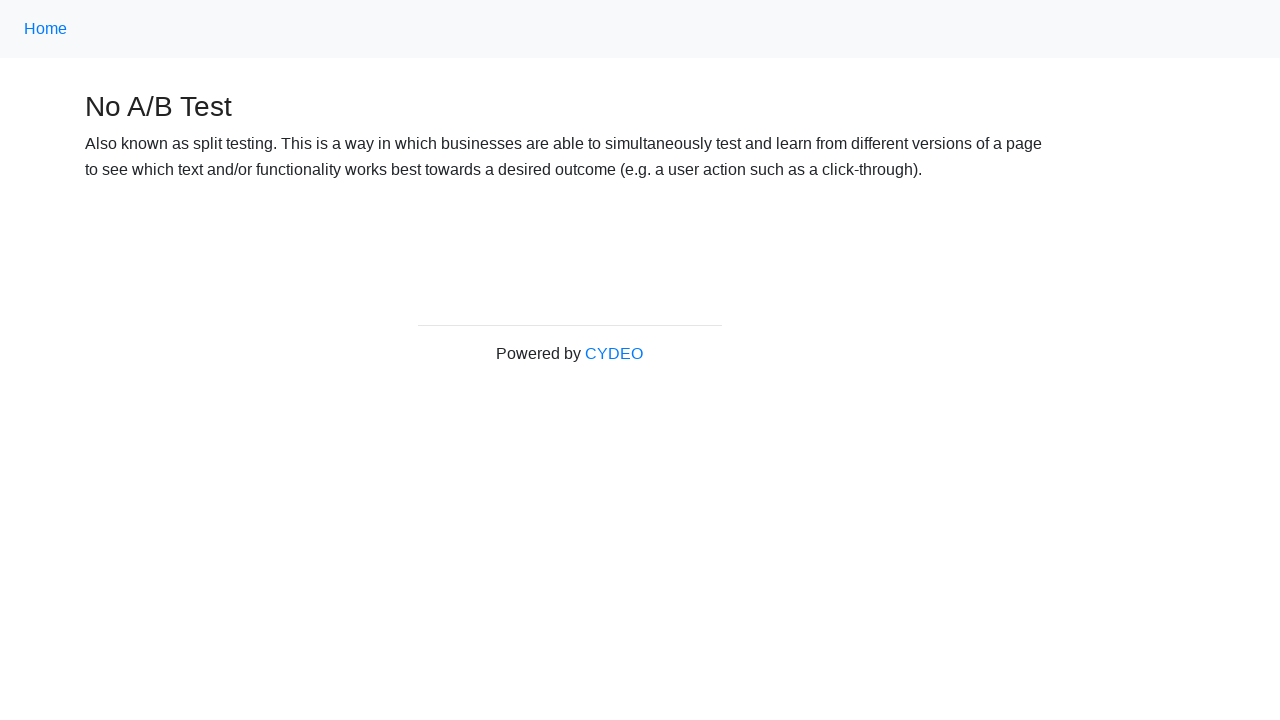